Navigates to Bilibili website and clicks on a navigation link that contains the text '游' (game)

Starting URL: https://www.bilibili.com/

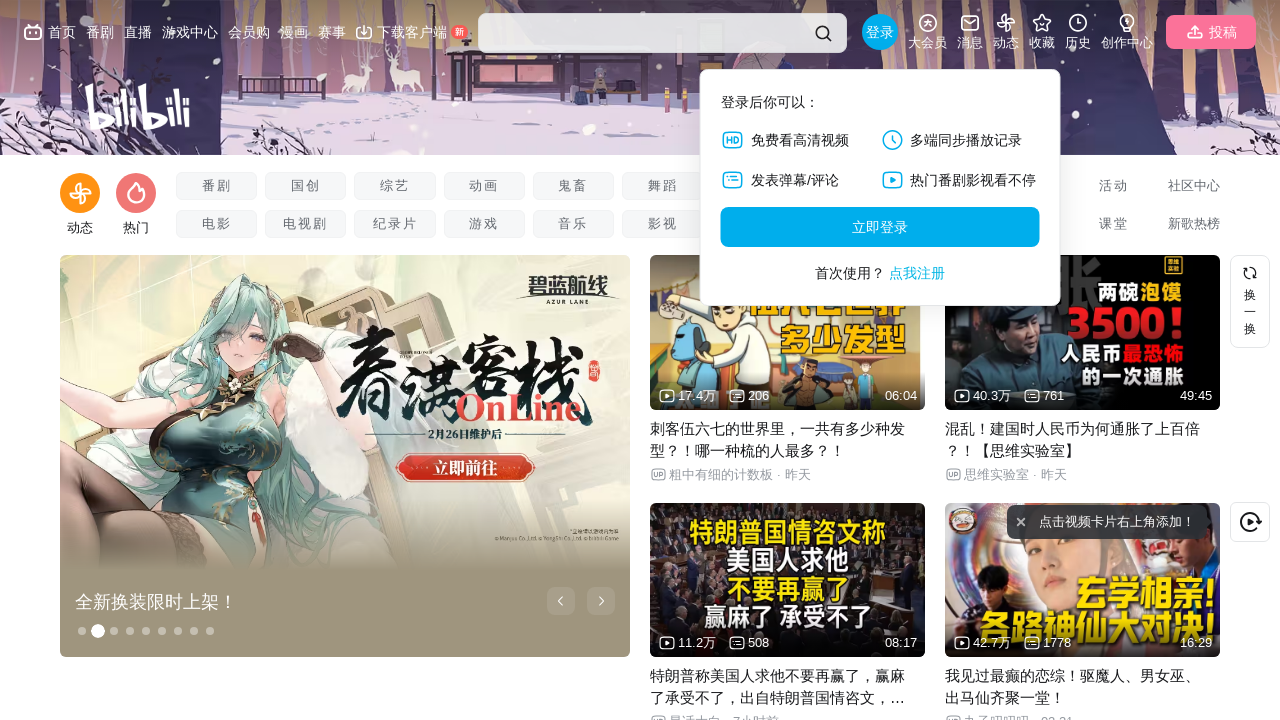

Navigated to Bilibili website
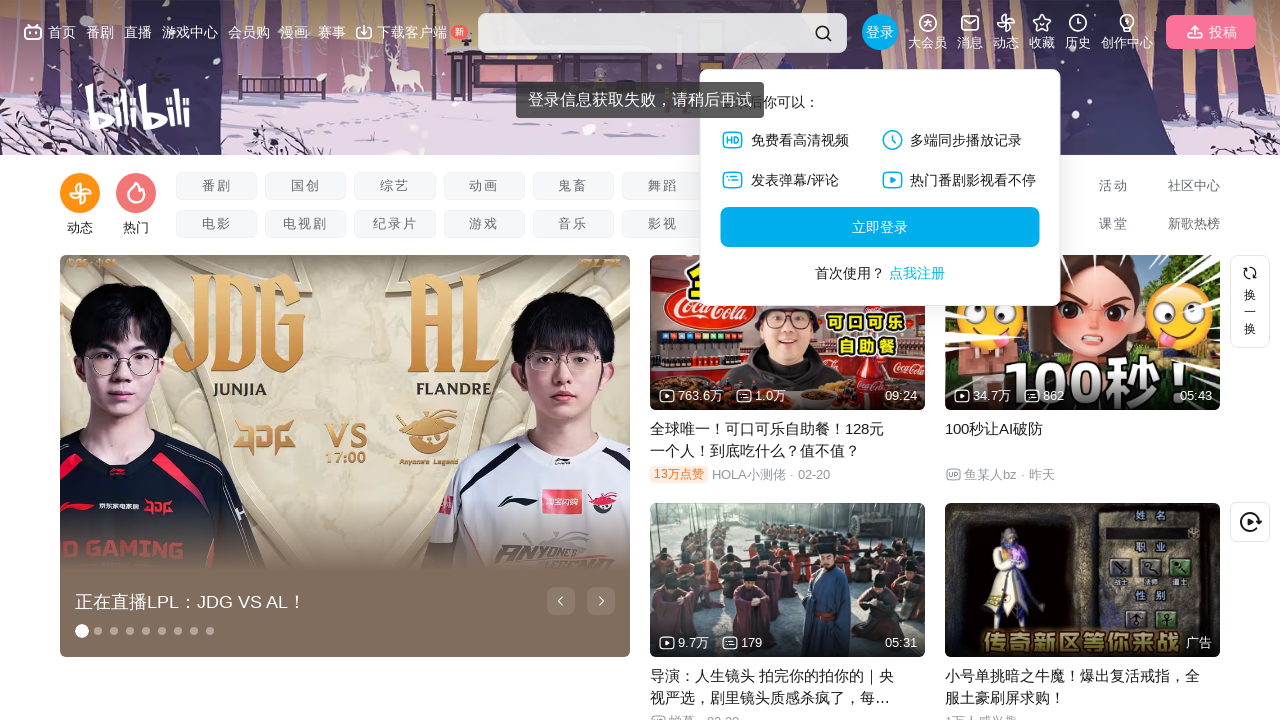

Clicked on navigation link containing '游' (game section) at (190, 32) on a:has-text('游')
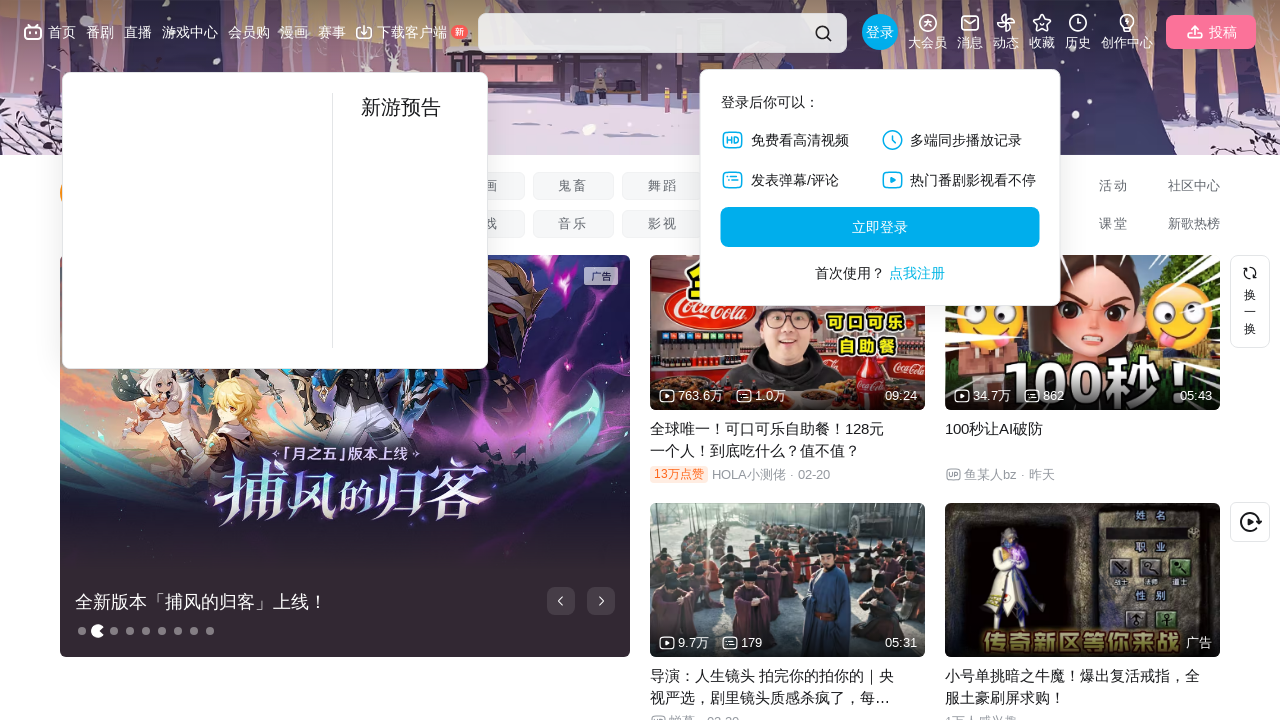

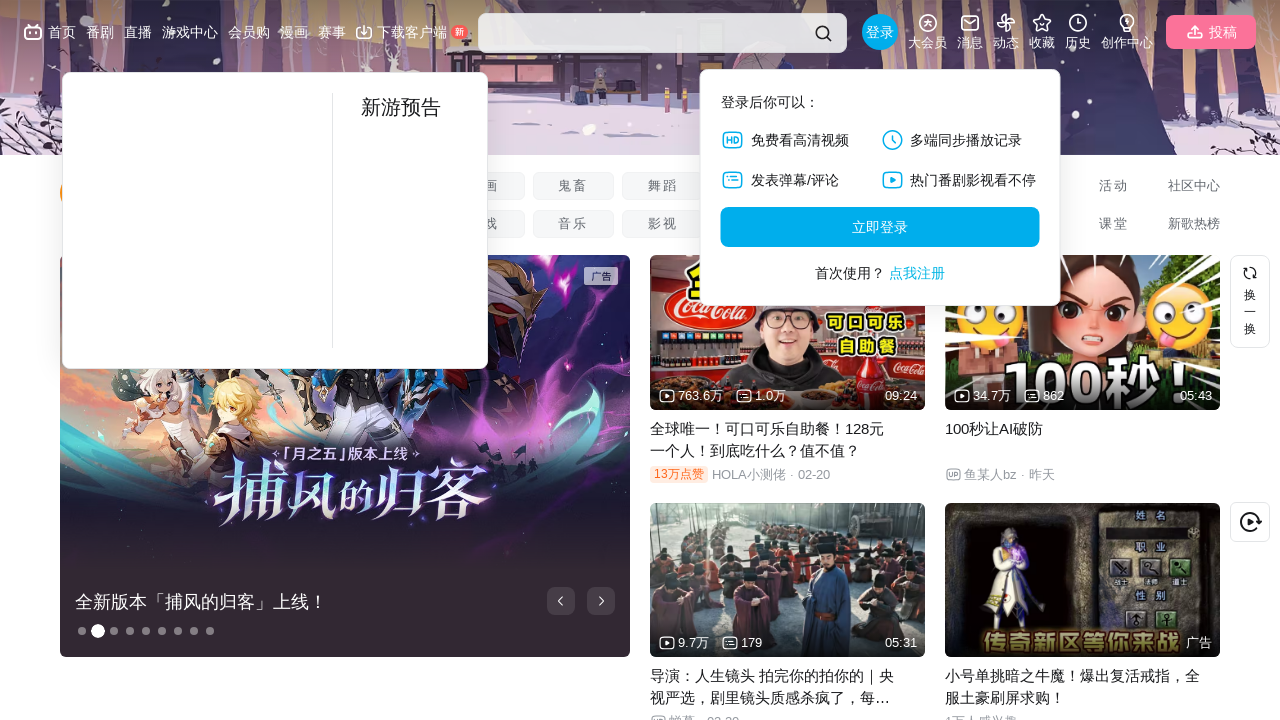